Tests radio button functionality including selection, deselection, checking default selections, and age group selection on a form testing page

Starting URL: https://www.leafground.com/radio.xhtml

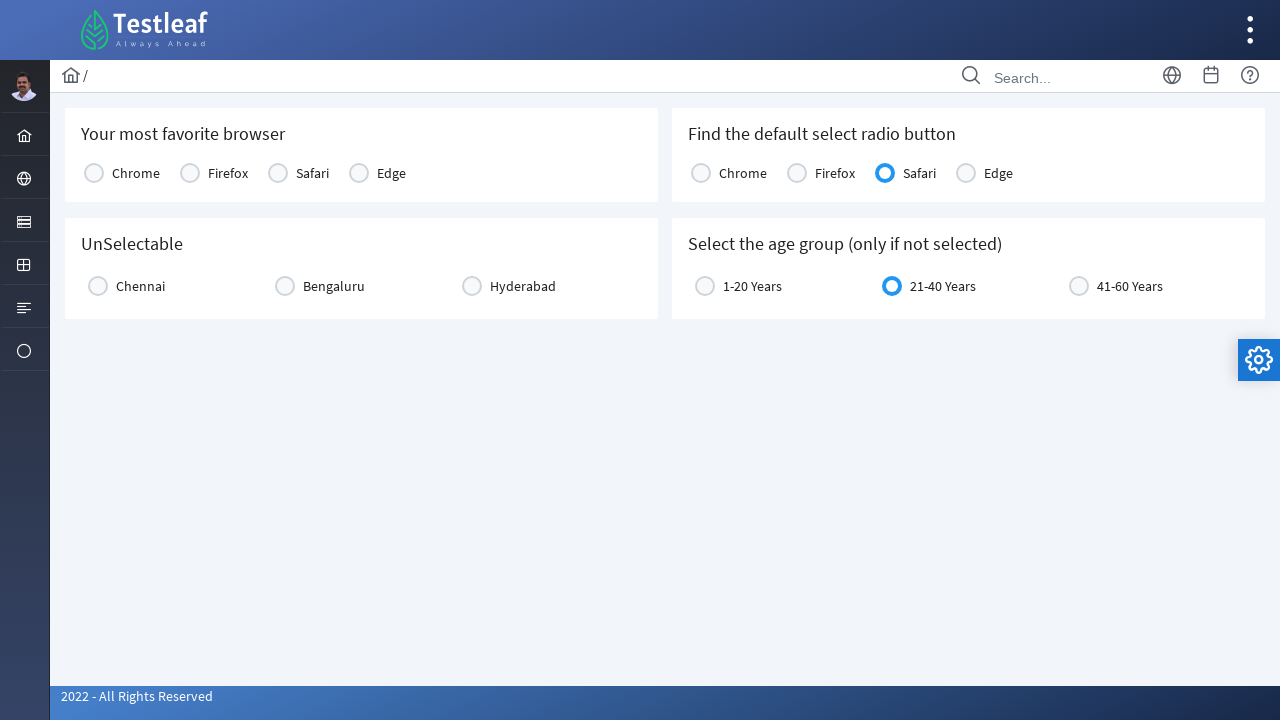

Clicked Chrome radio button at (136, 173) on xpath=//label[text()='Chrome'][1]
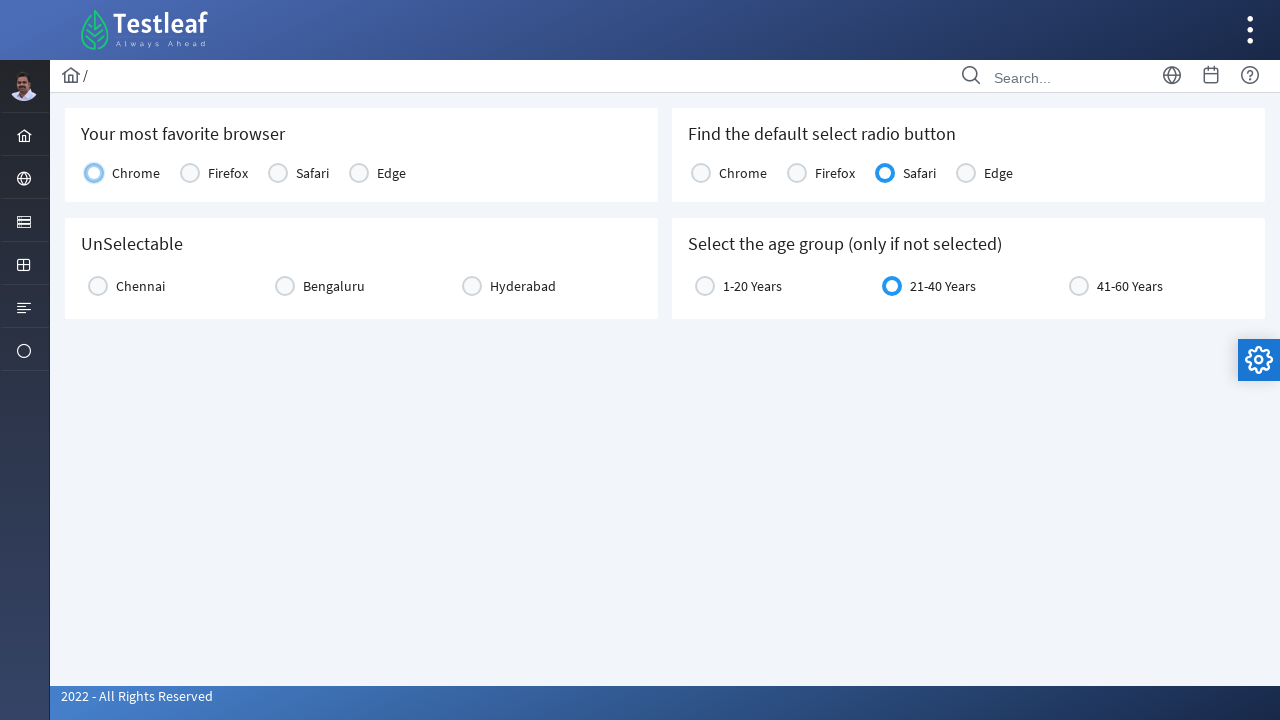

Clicked Chennai radio button to select it at (140, 286) on xpath=//label[text()='Chennai'][1]
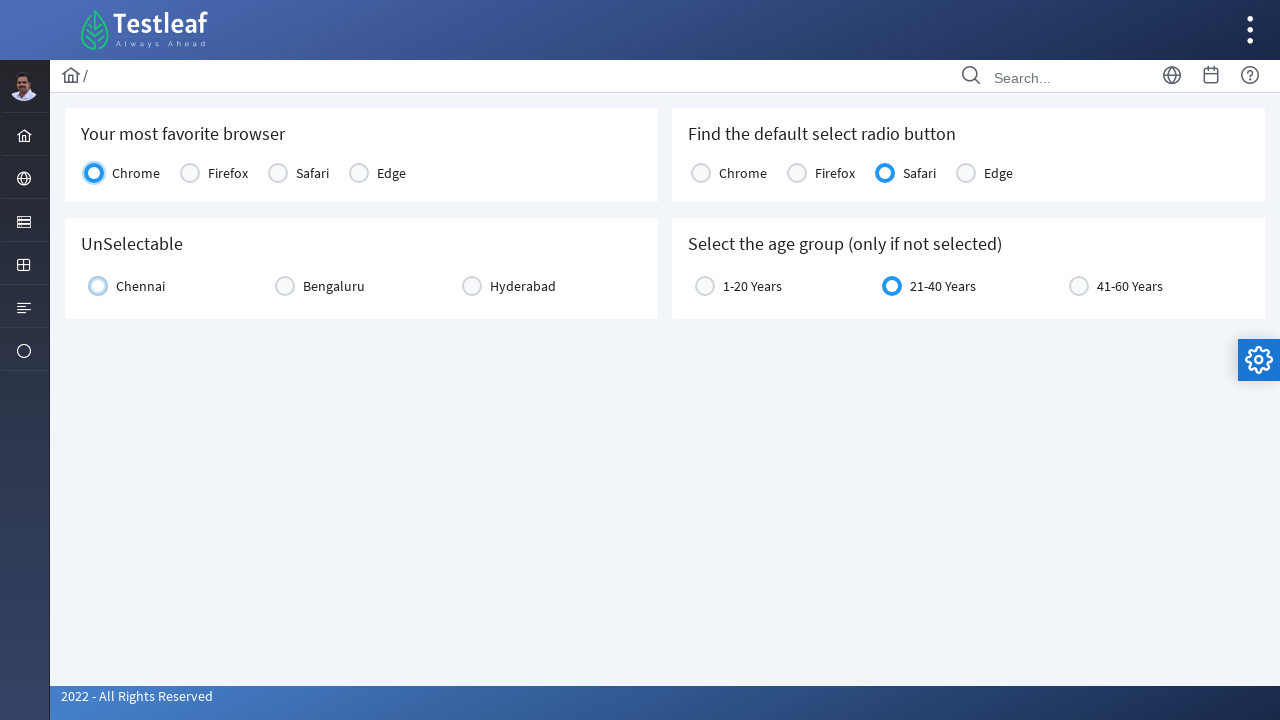

Clicked Chennai radio button again to attempt deselection at (140, 286) on xpath=//label[text()='Chennai'][1]
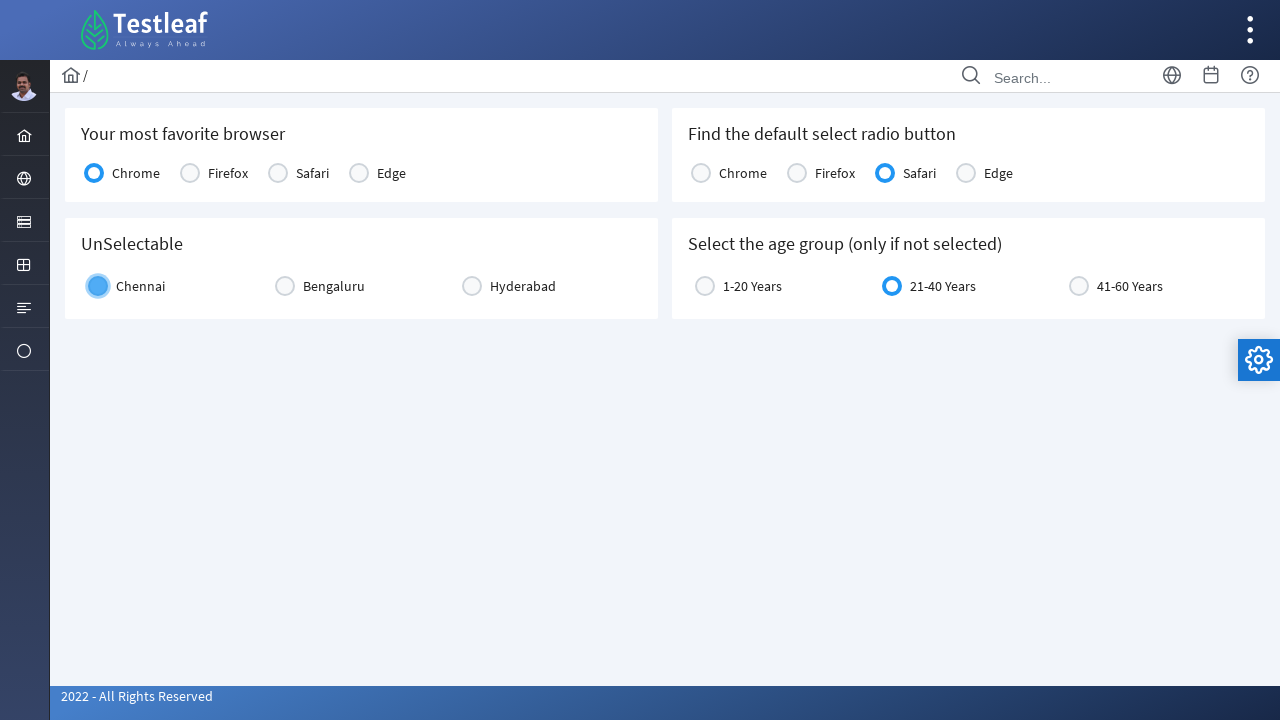

Checked if Option3 is selected by default: True
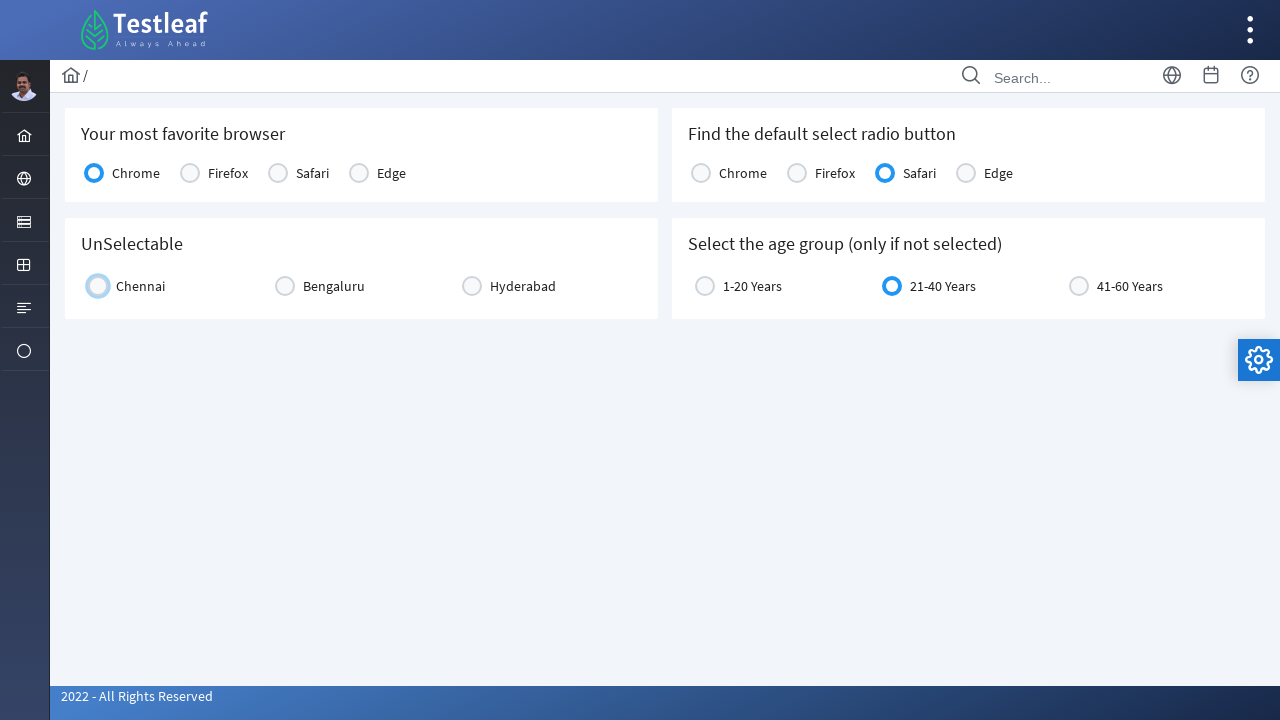

Checked if 21-40 Years age group is selected: True
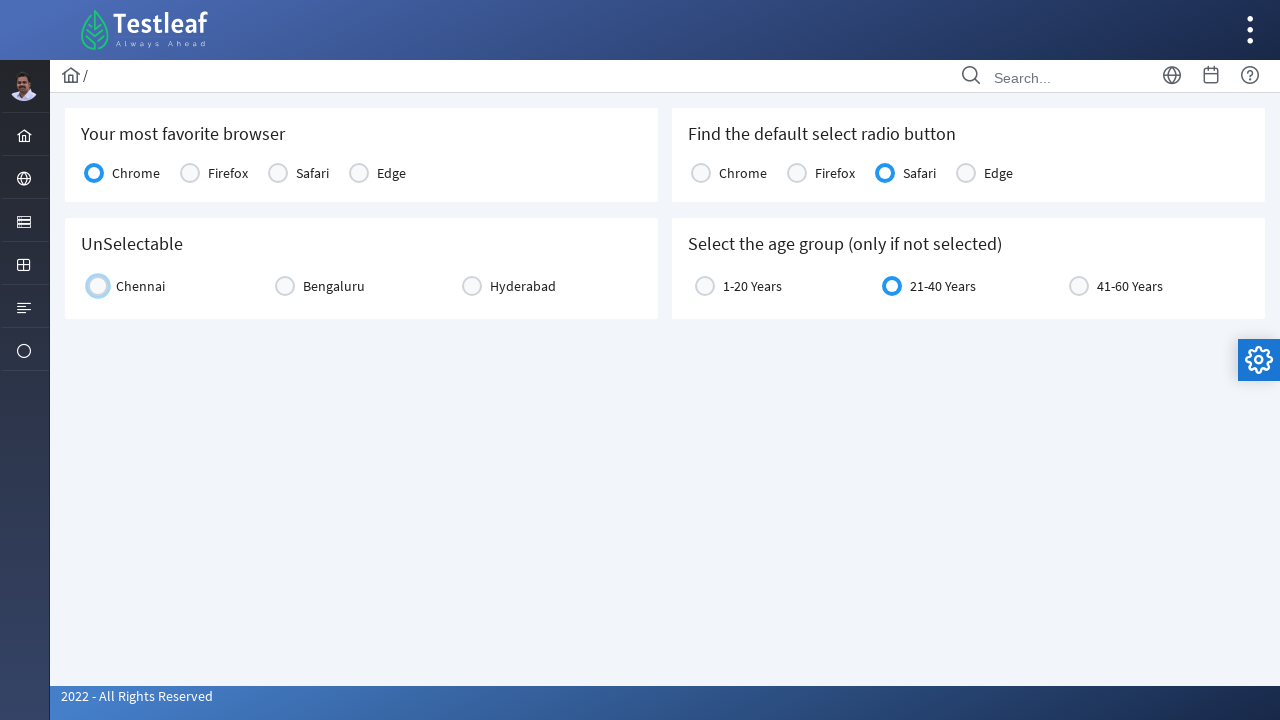

21-40 Years age group was already selected by default
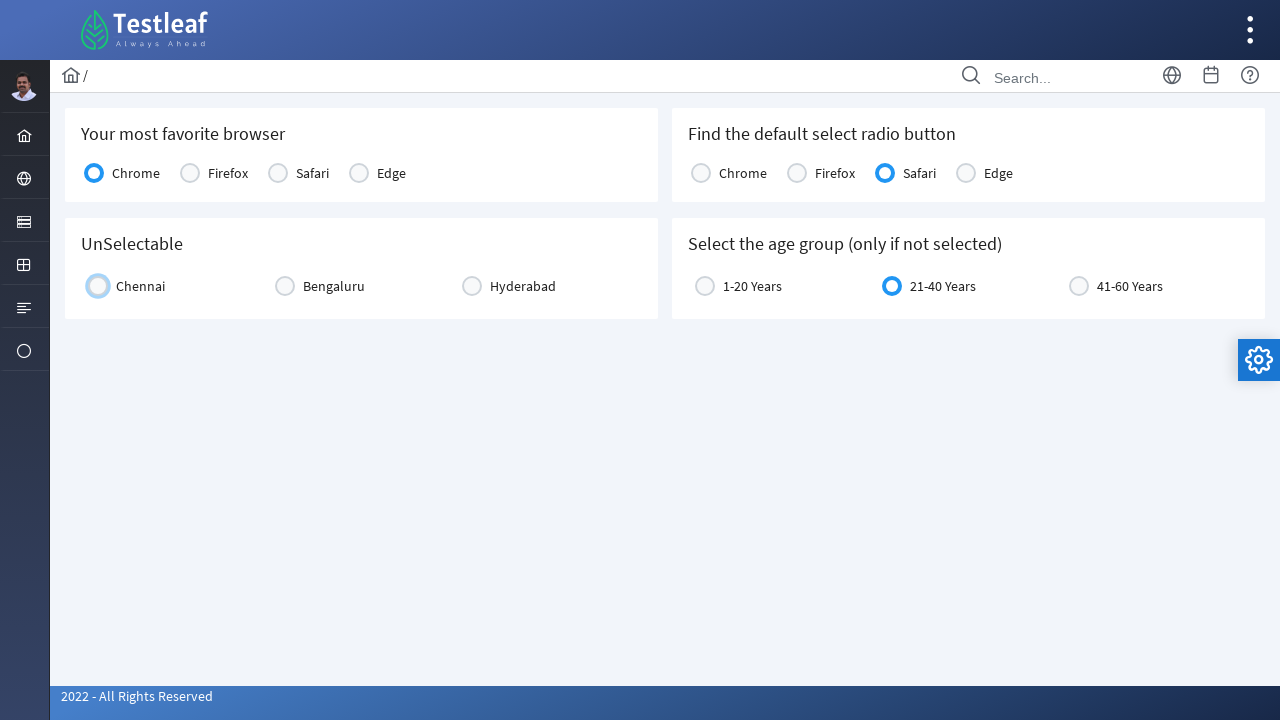

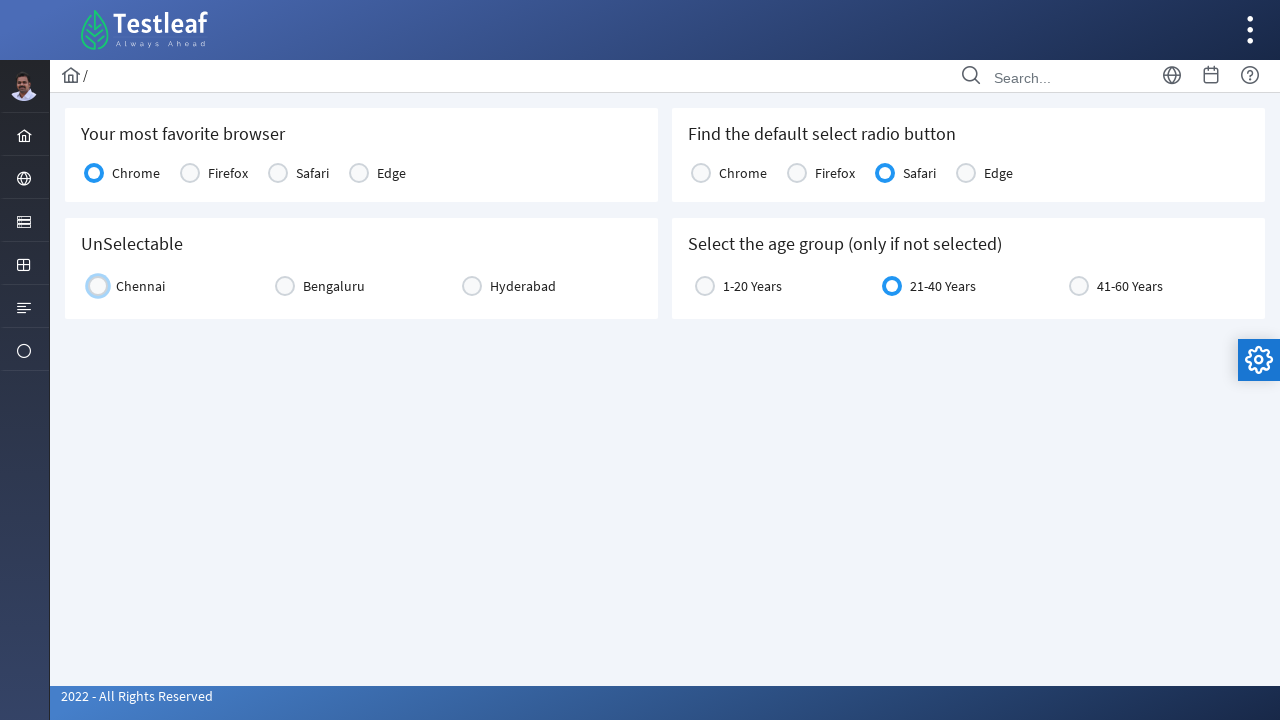